Tests navigation with custom timeout settings by navigating to a GitHub repository and performing back, forward, and reload operations with explicit timeouts

Starting URL: https://github.com/microsoft/playwright-dotnet

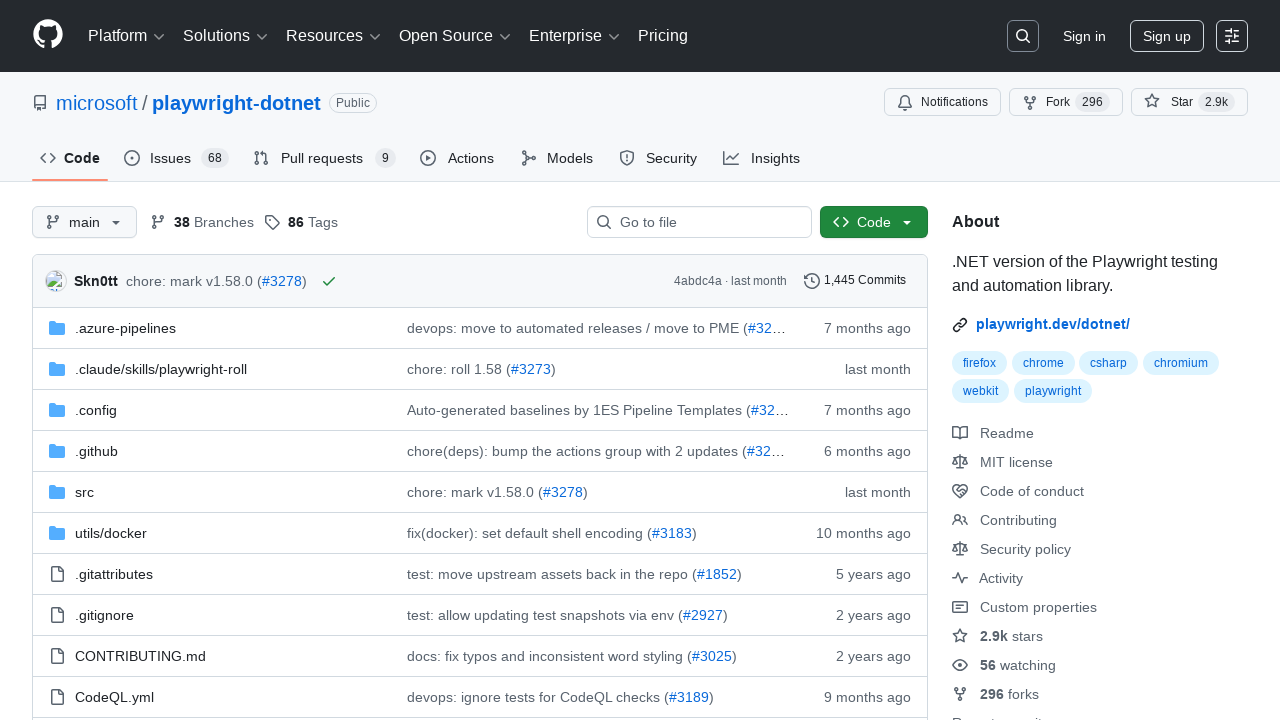

Navigated back with 30 second timeout
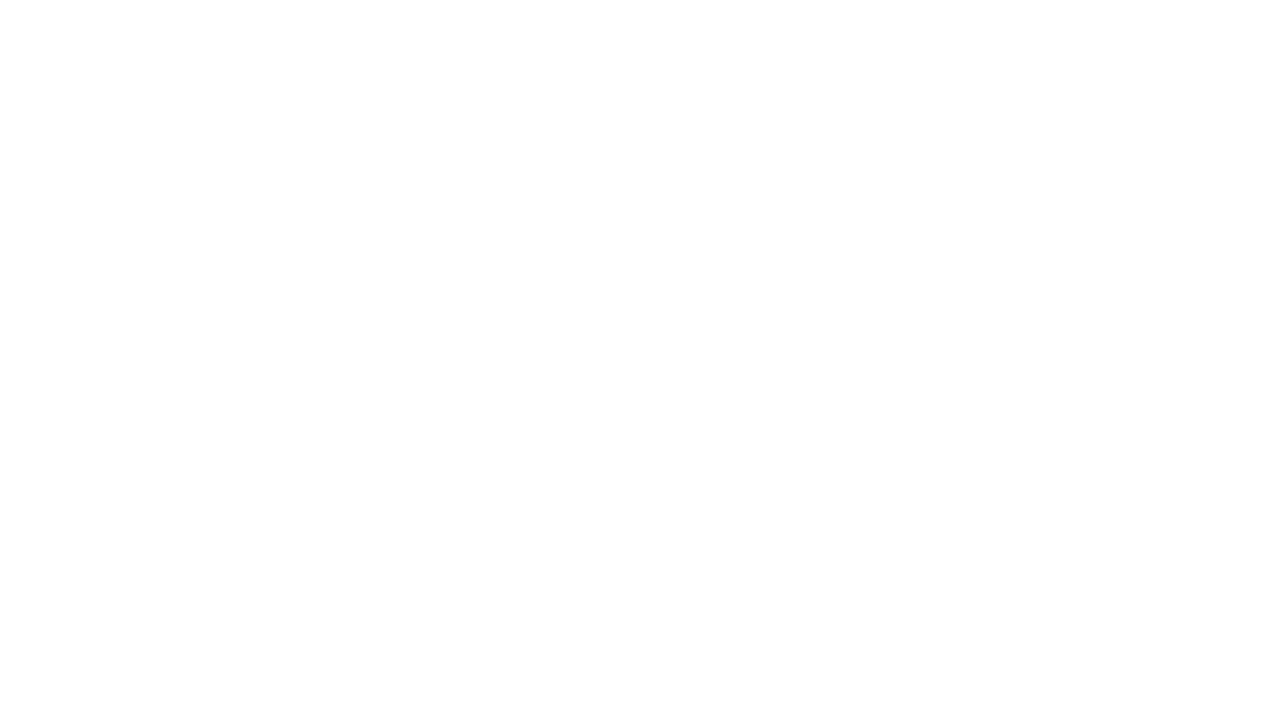

Navigated forward with 30 second timeout
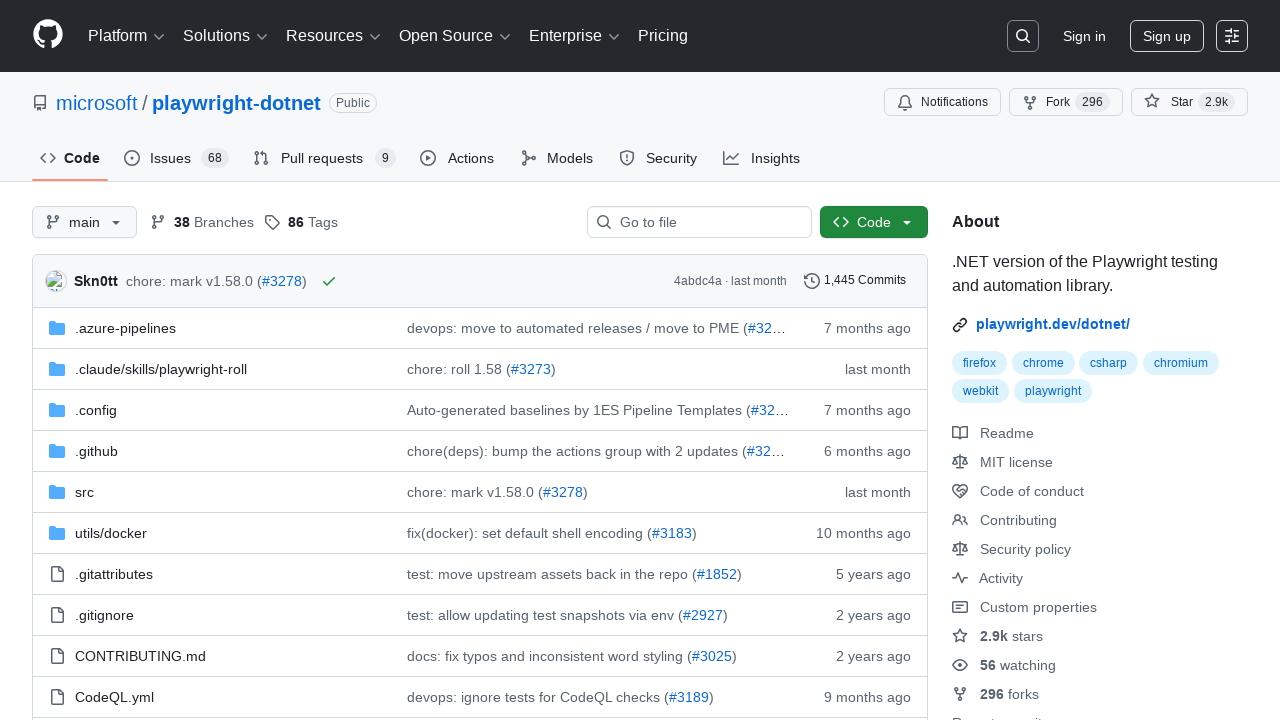

Reloaded page with 30 second timeout
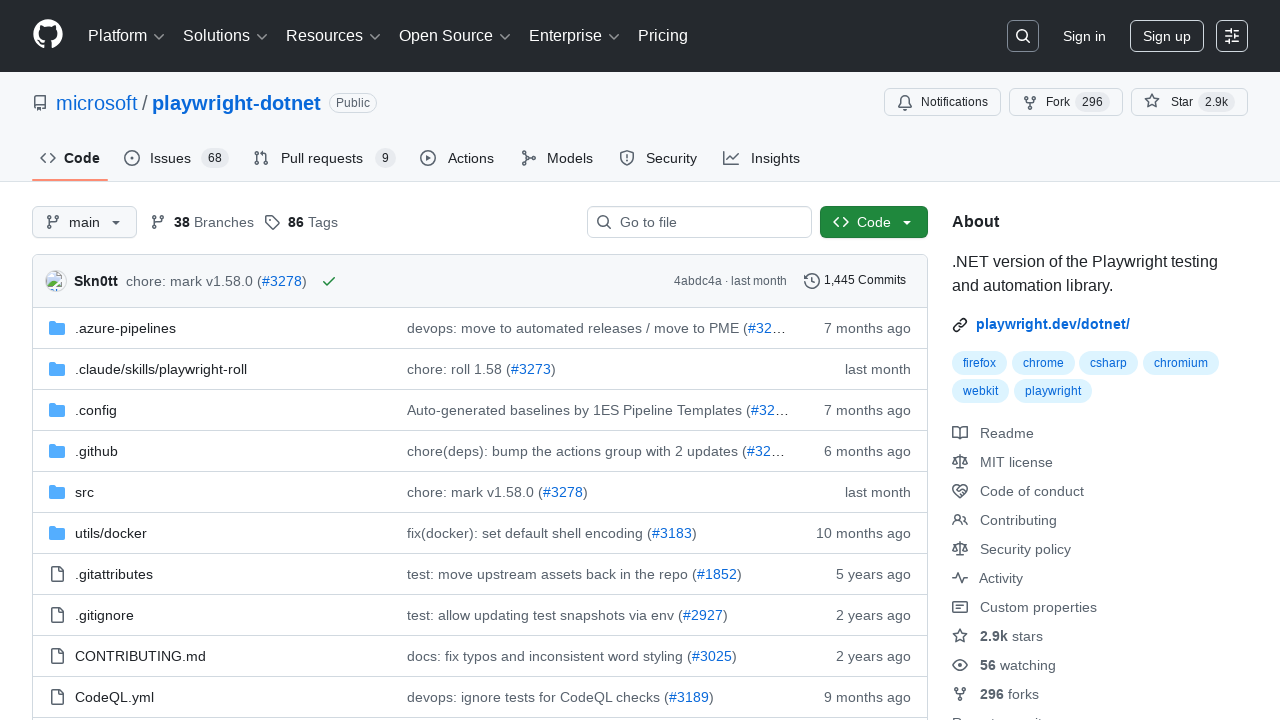

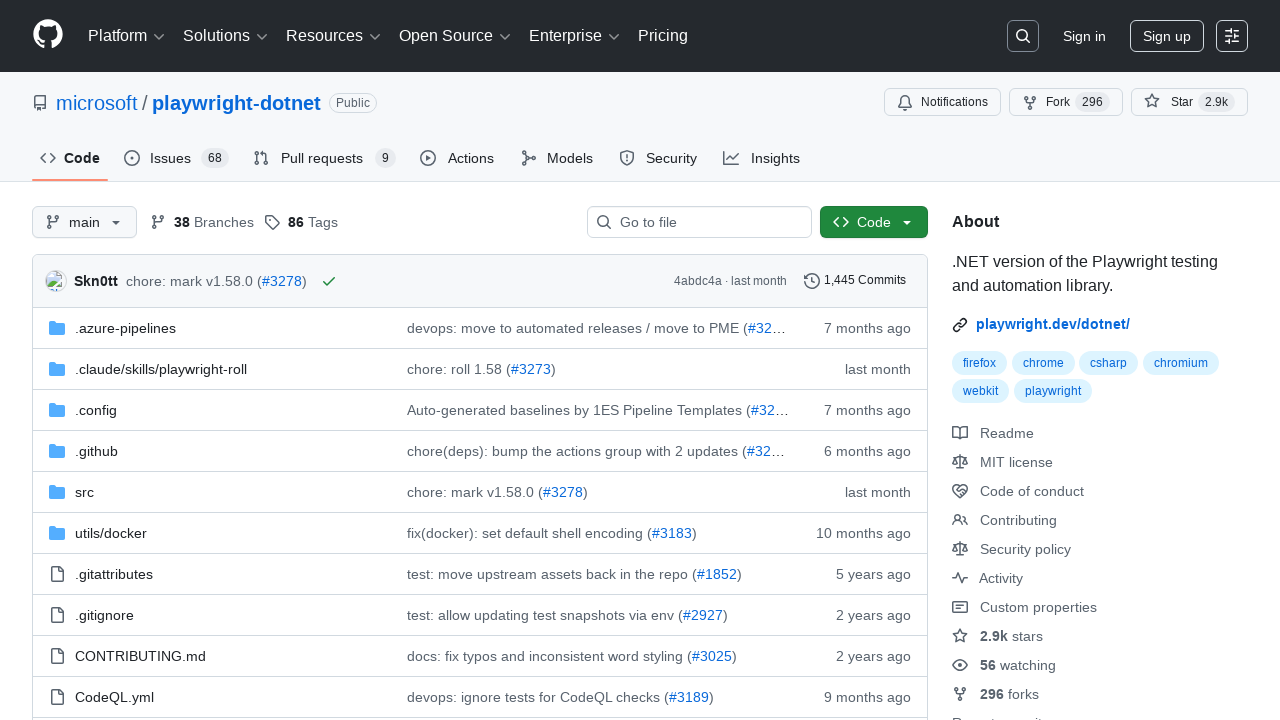